Clicks on the Elements card on the homepage and verifies navigation to the Elements page

Starting URL: https://demoqa.com/

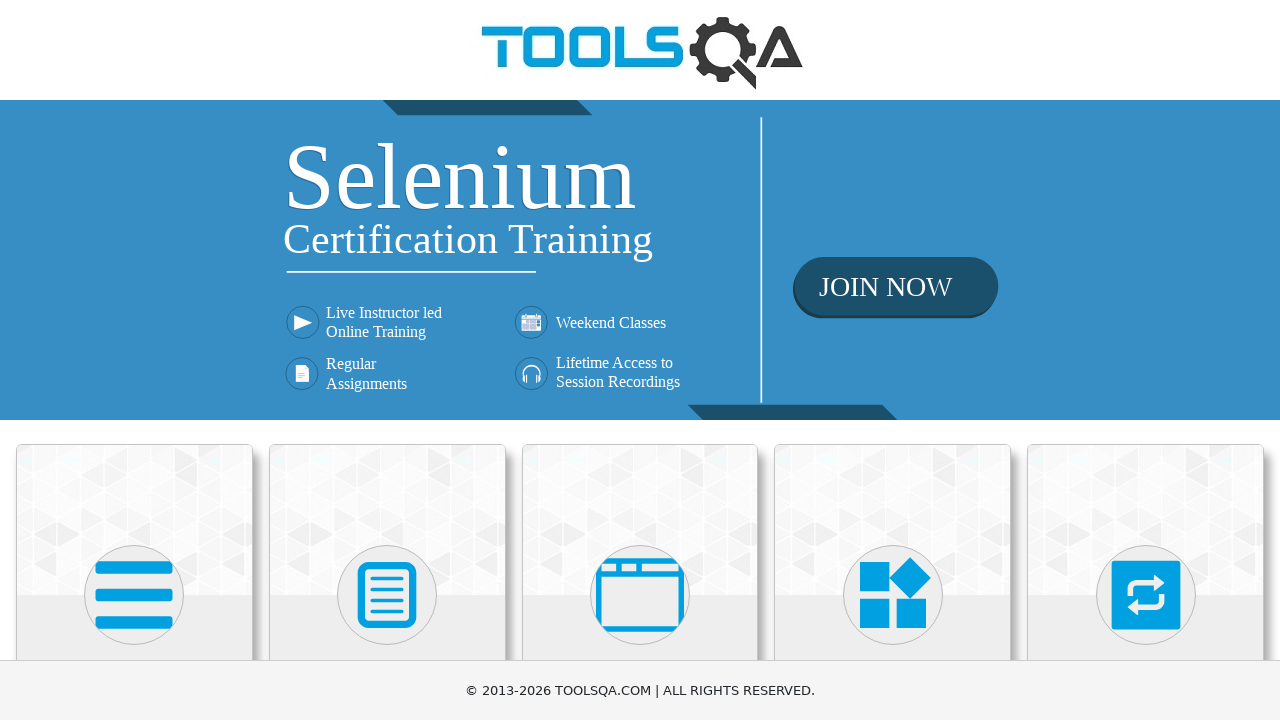

Clicked on the Elements card on the homepage at (134, 360) on .card-body h5:has-text('Elements') >> nth=0
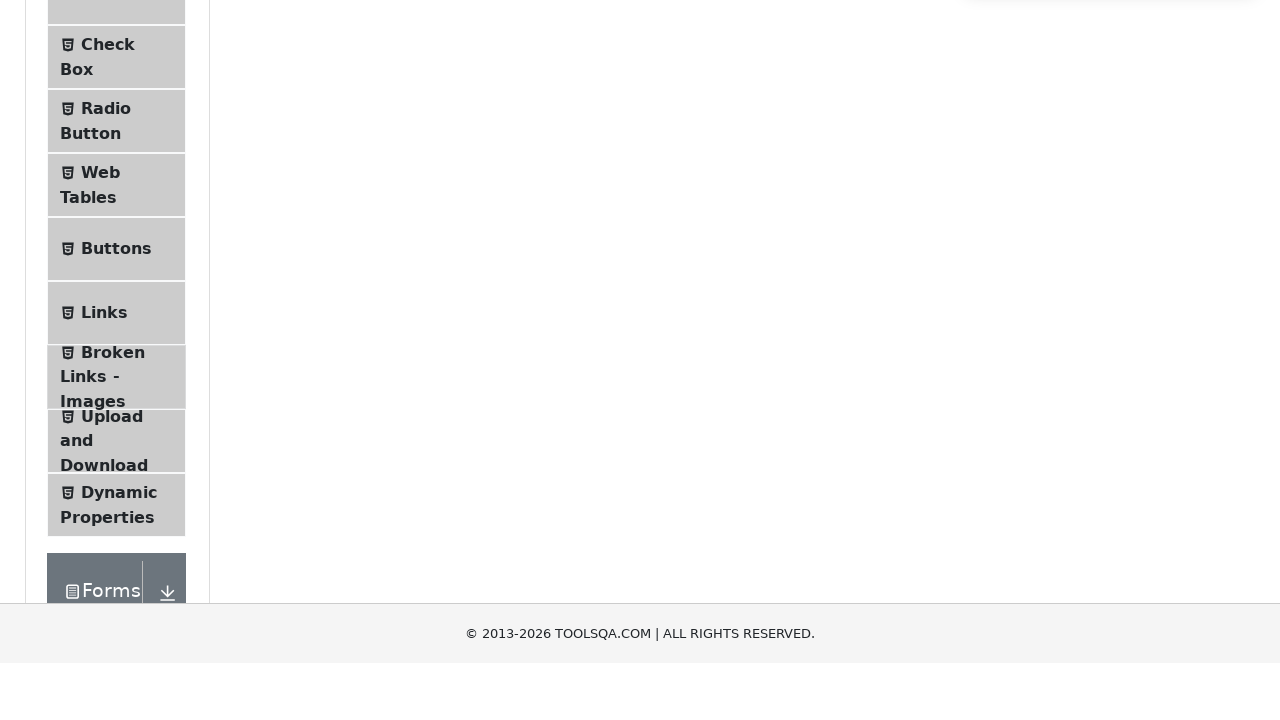

Successfully navigated to the Elements page
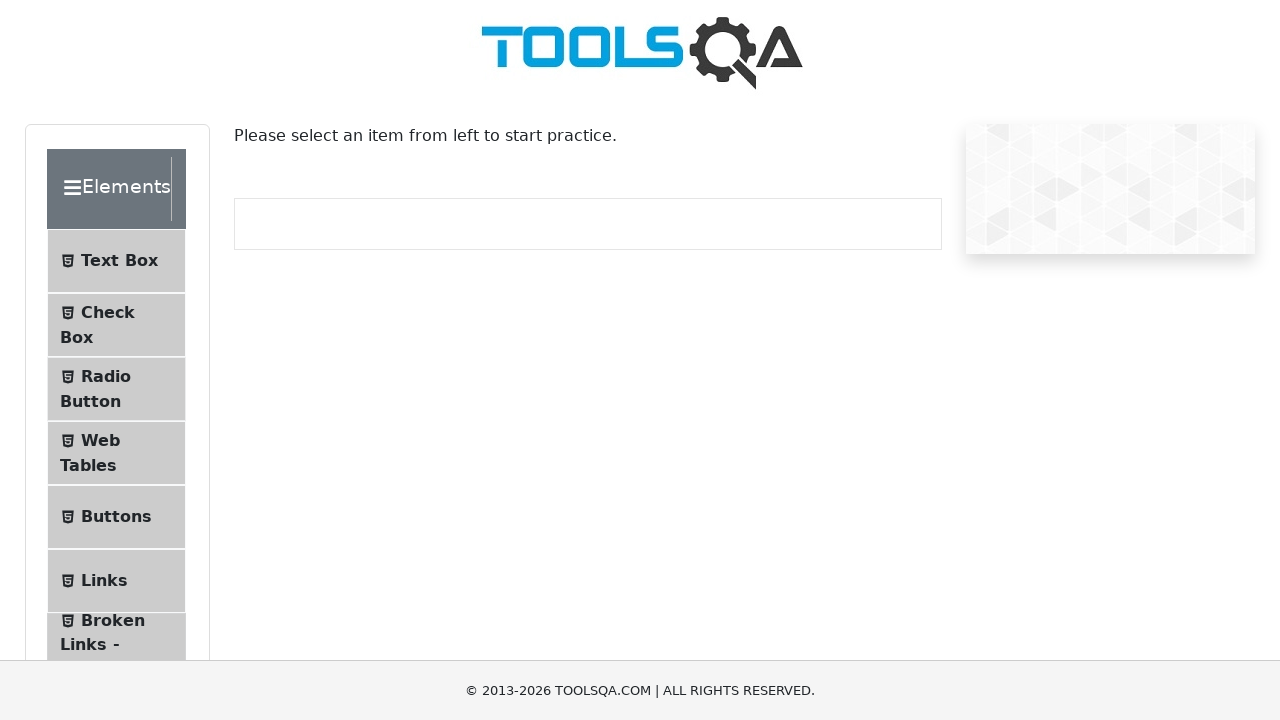

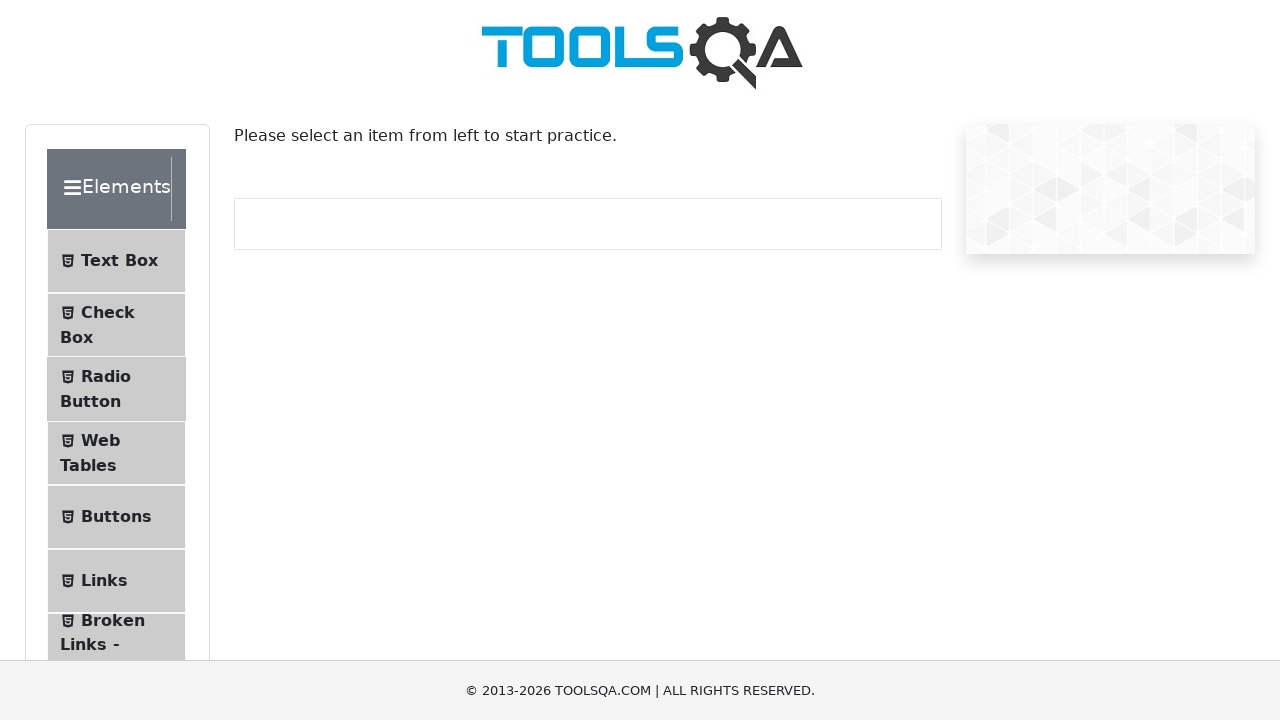